Verifies that 4 benefit icons/images are displayed on the Home Page

Starting URL: https://jdi-framework.github.io/tests

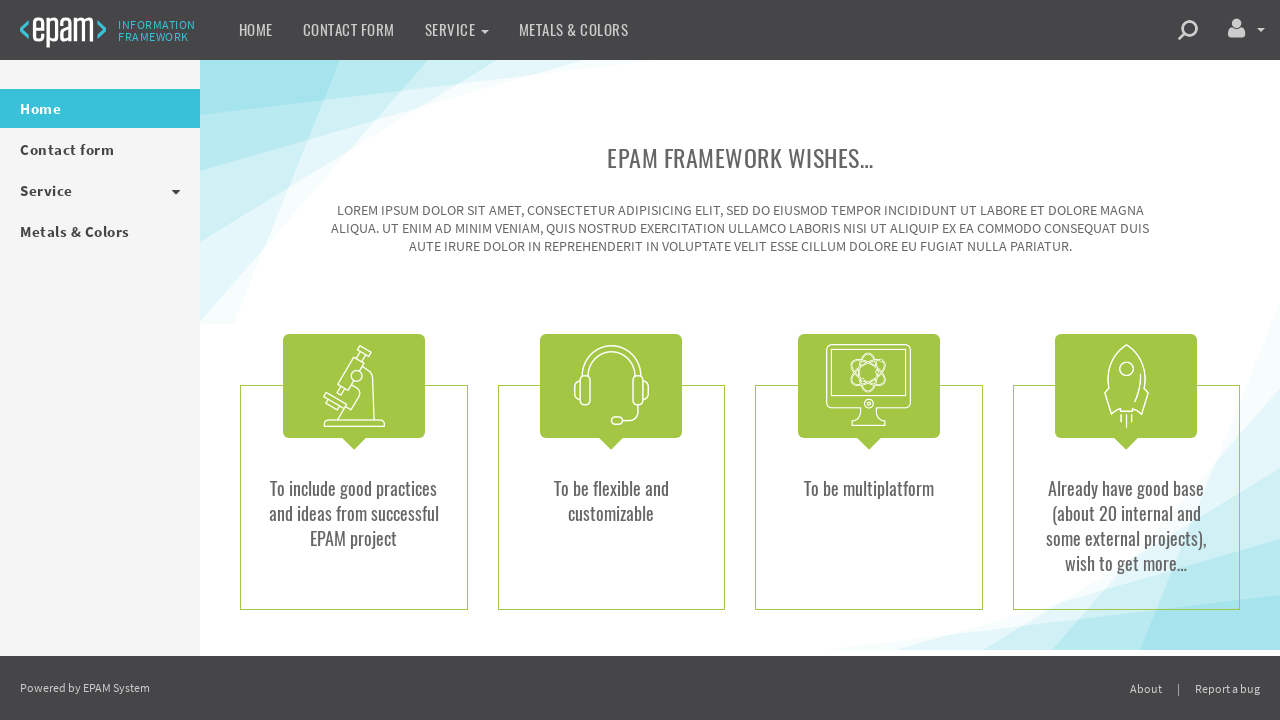

Navigated to Home Page at https://jdi-framework.github.io/tests
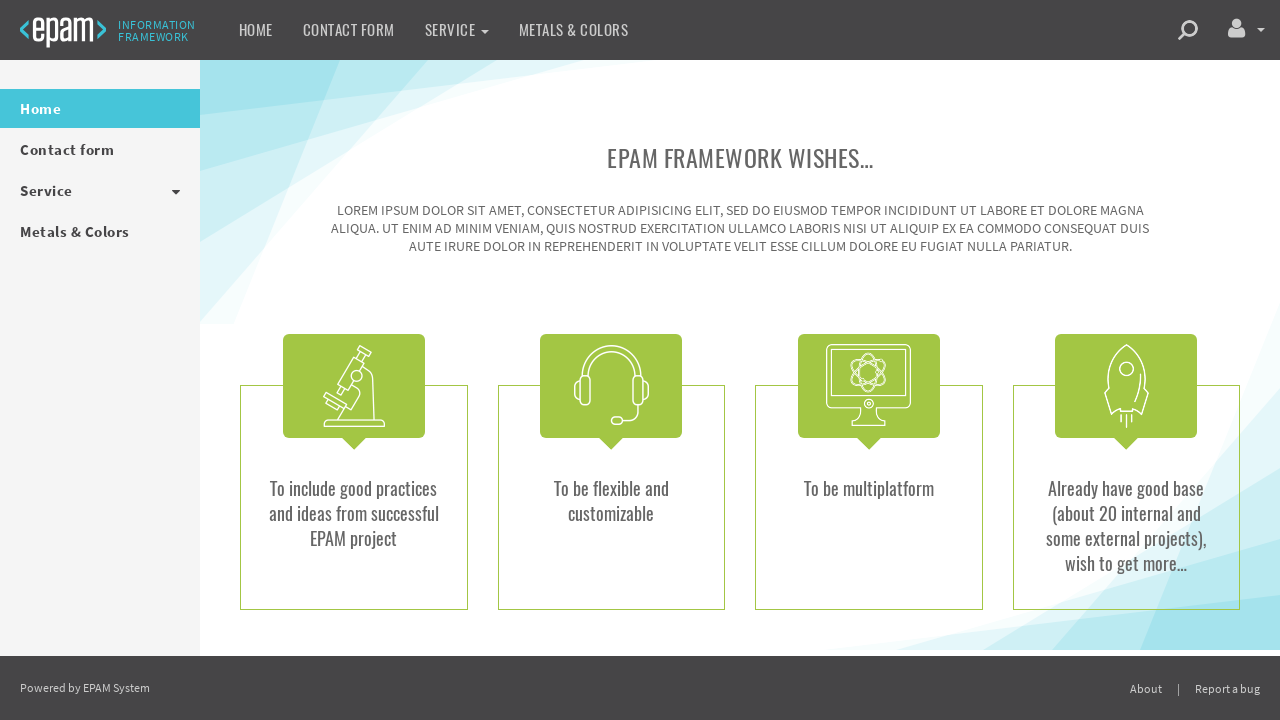

Located benefit icon elements using '.benefit-icon' selector
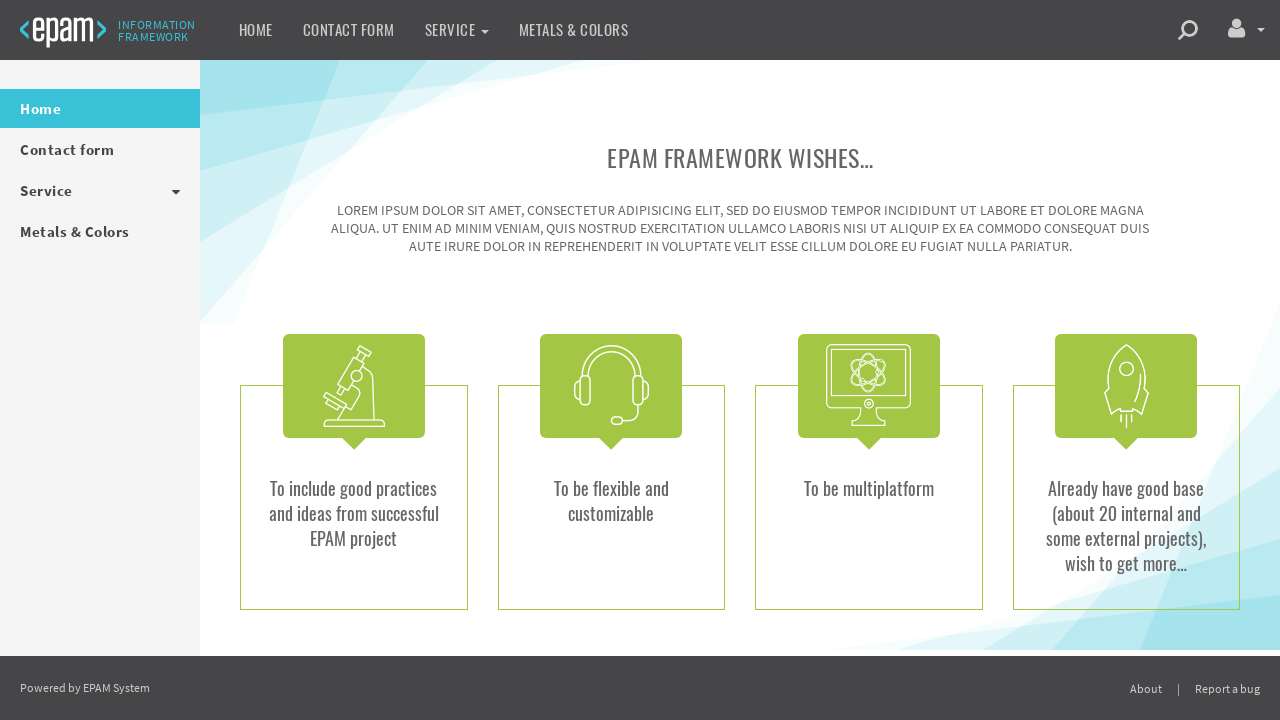

First benefit icon became visible
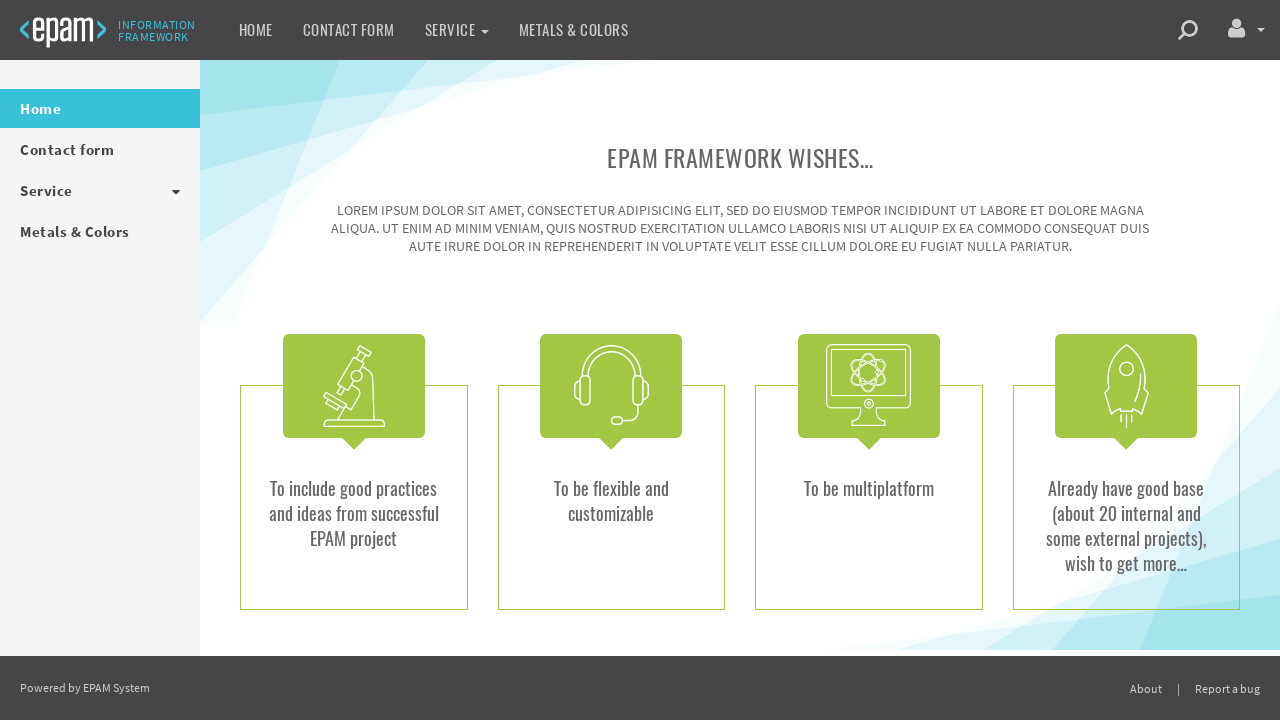

Verified benefit icon 1 is visible
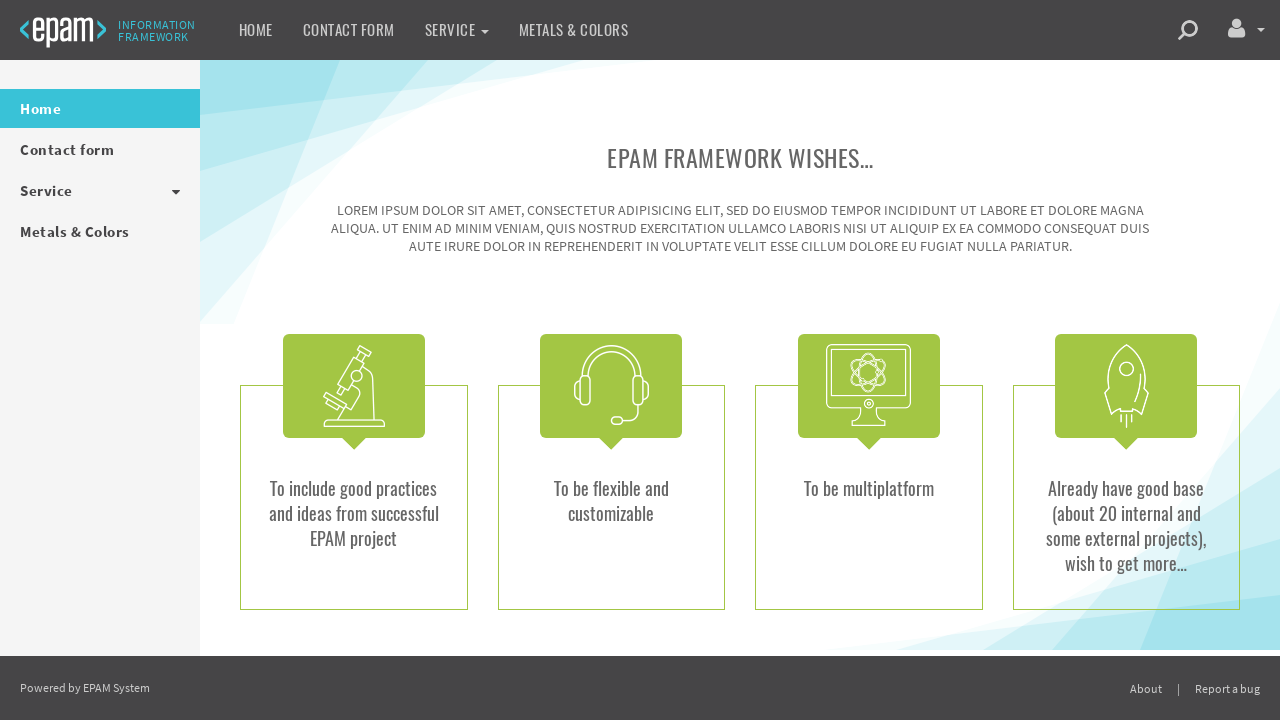

Verified benefit icon 2 is visible
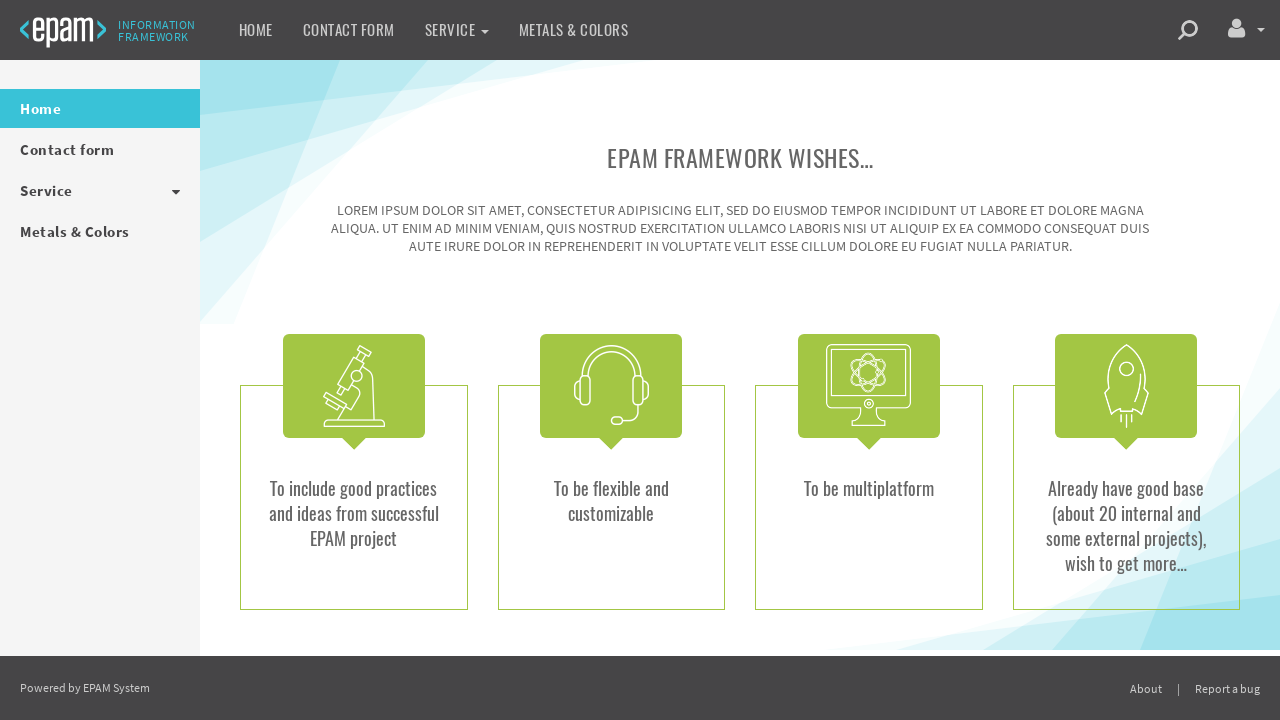

Verified benefit icon 3 is visible
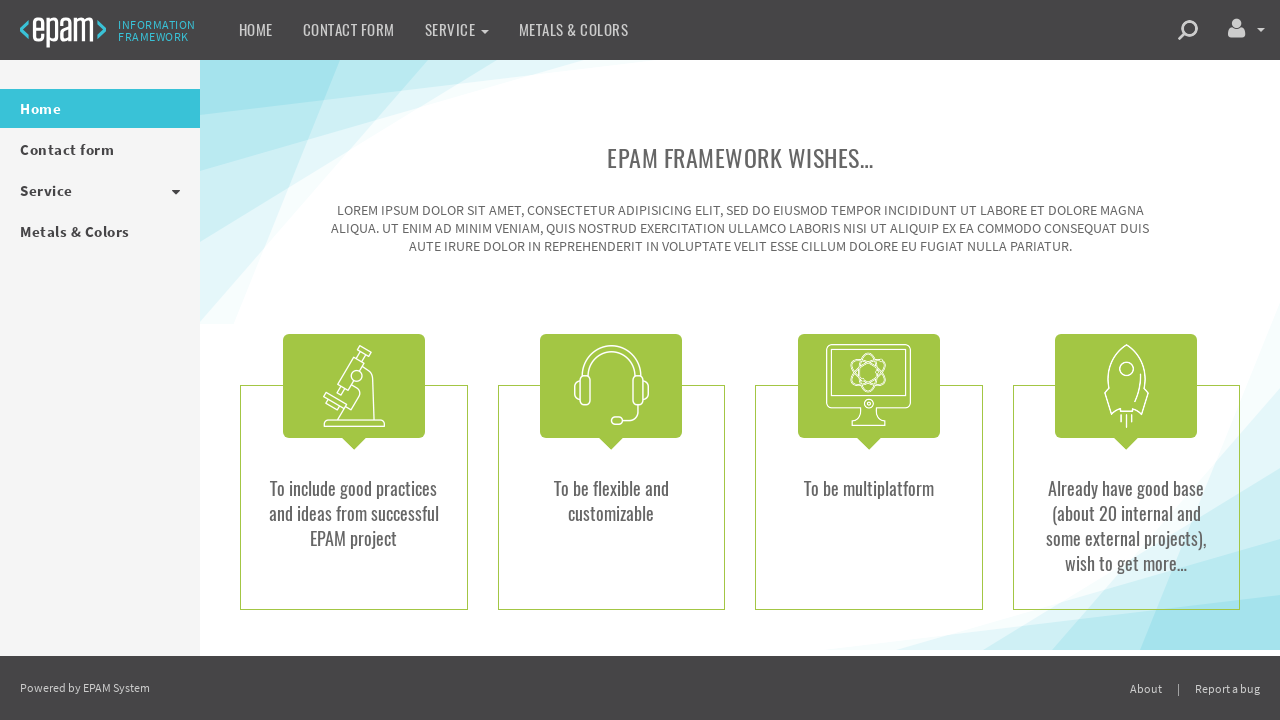

Verified benefit icon 4 is visible
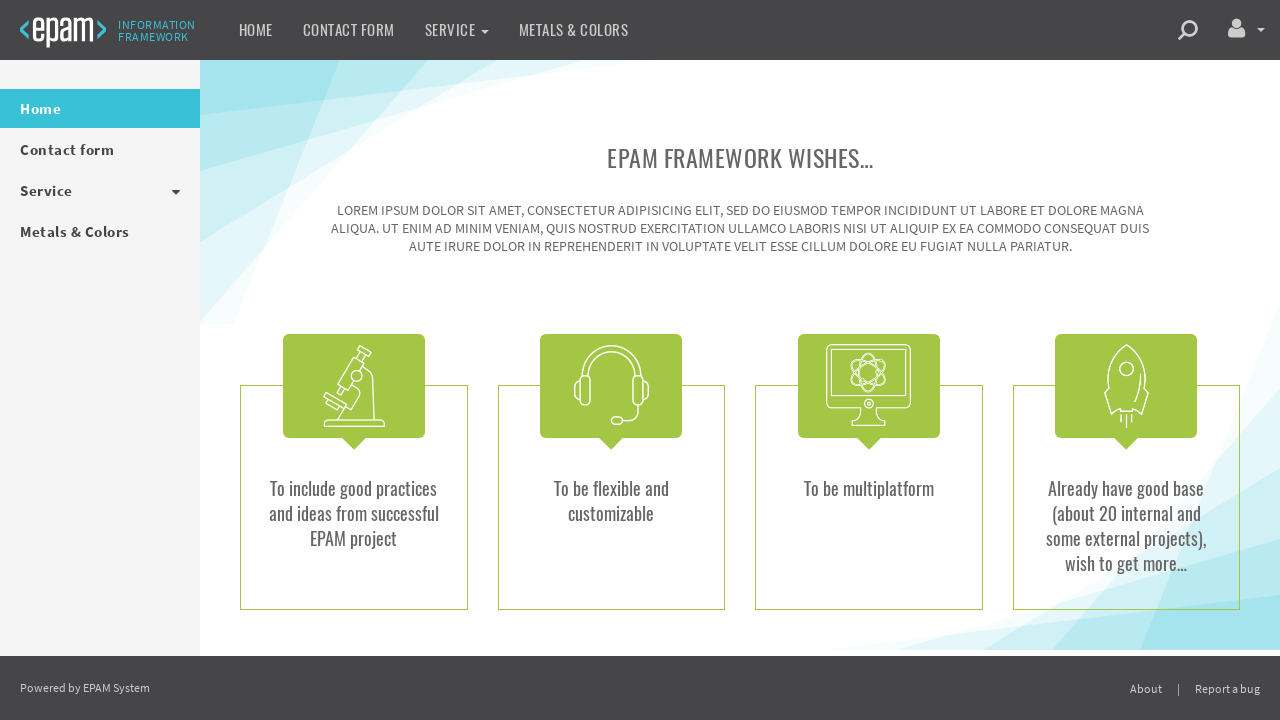

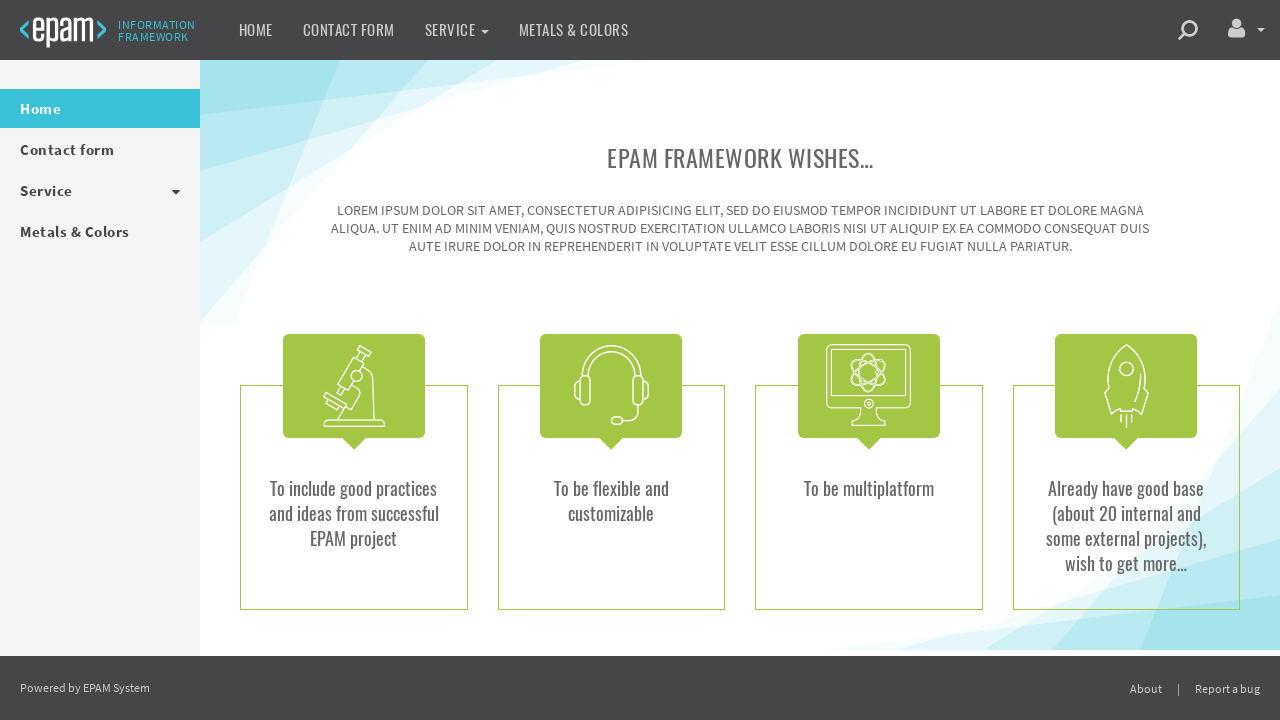